Tests drag and drop functionality by dragging an element into a drop zone on the prevent propagation tab

Starting URL: https://demoqa.com/droppable

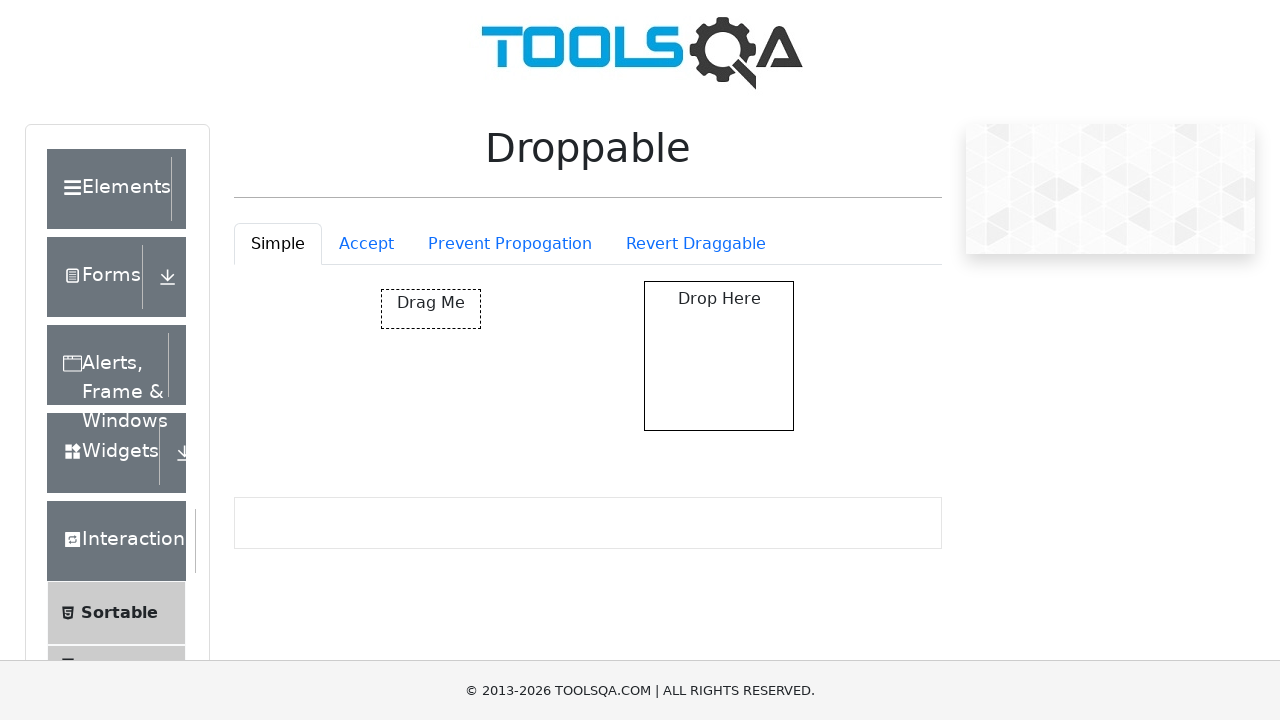

Clicked on prevent propagation tab at (510, 244) on #droppableExample-tab-preventPropogation
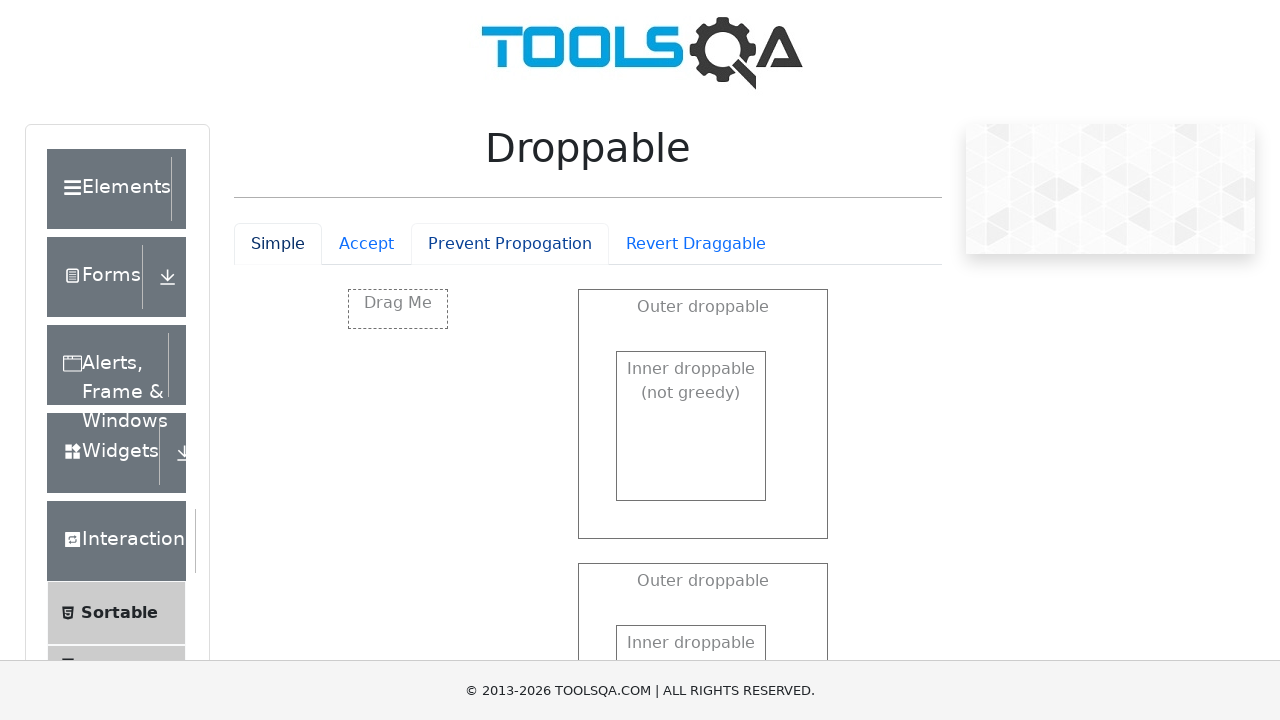

Drag box element became visible
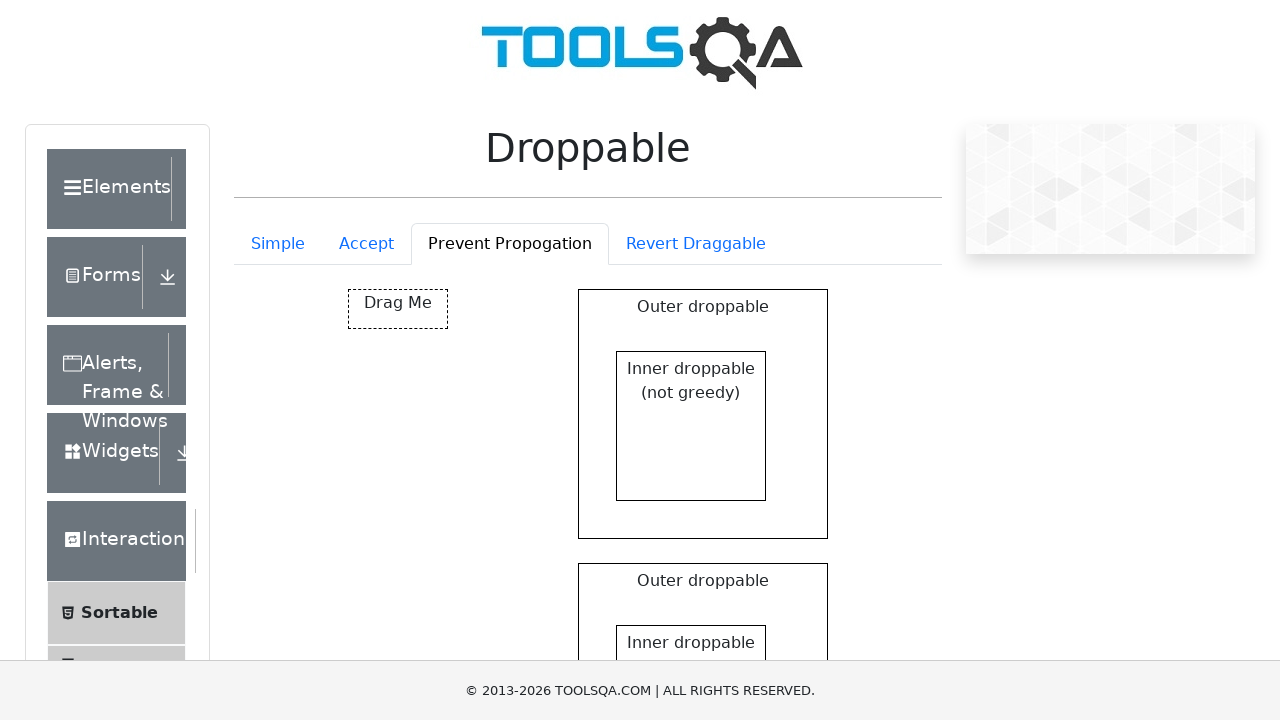

Drop box inner element became visible
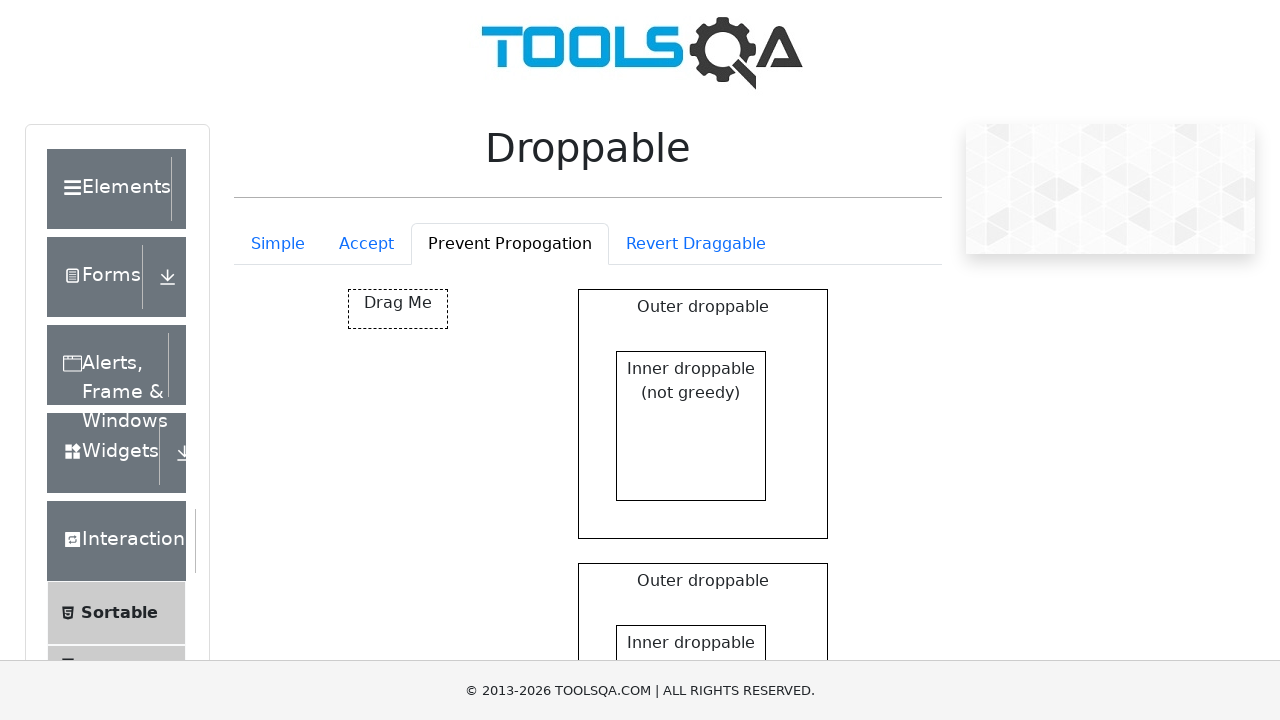

Located source drag element
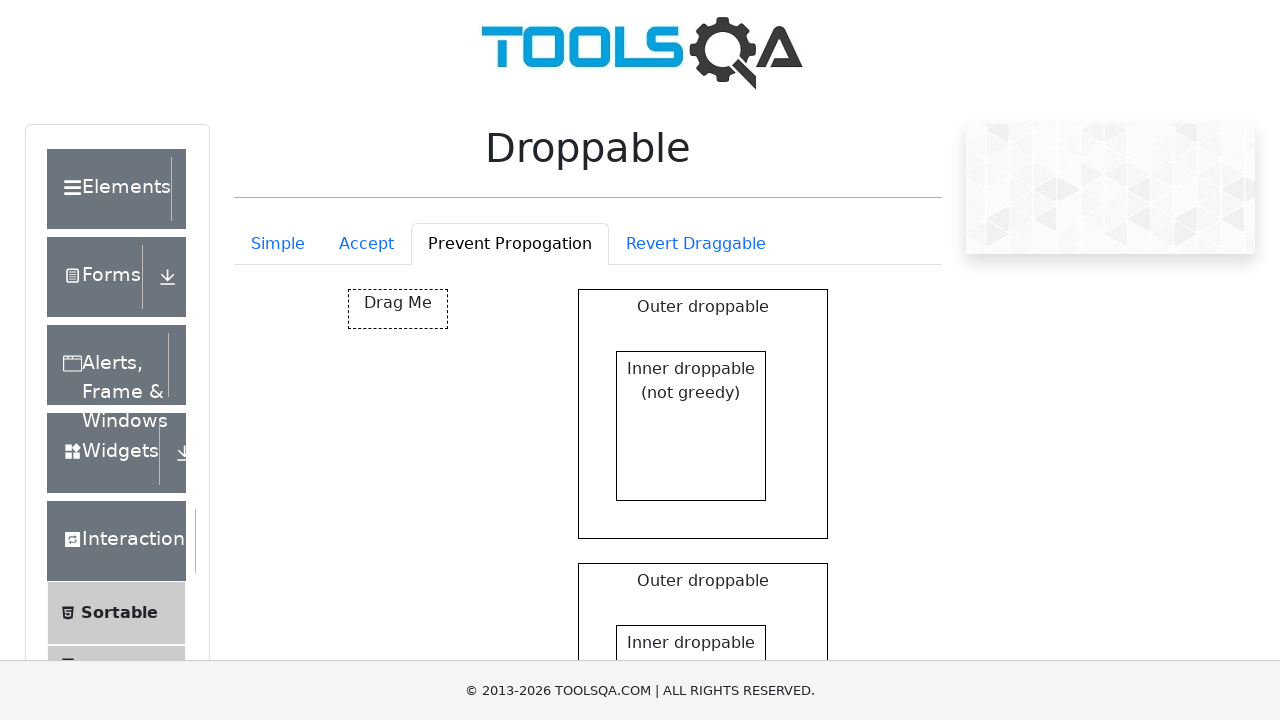

Located target drop zone element
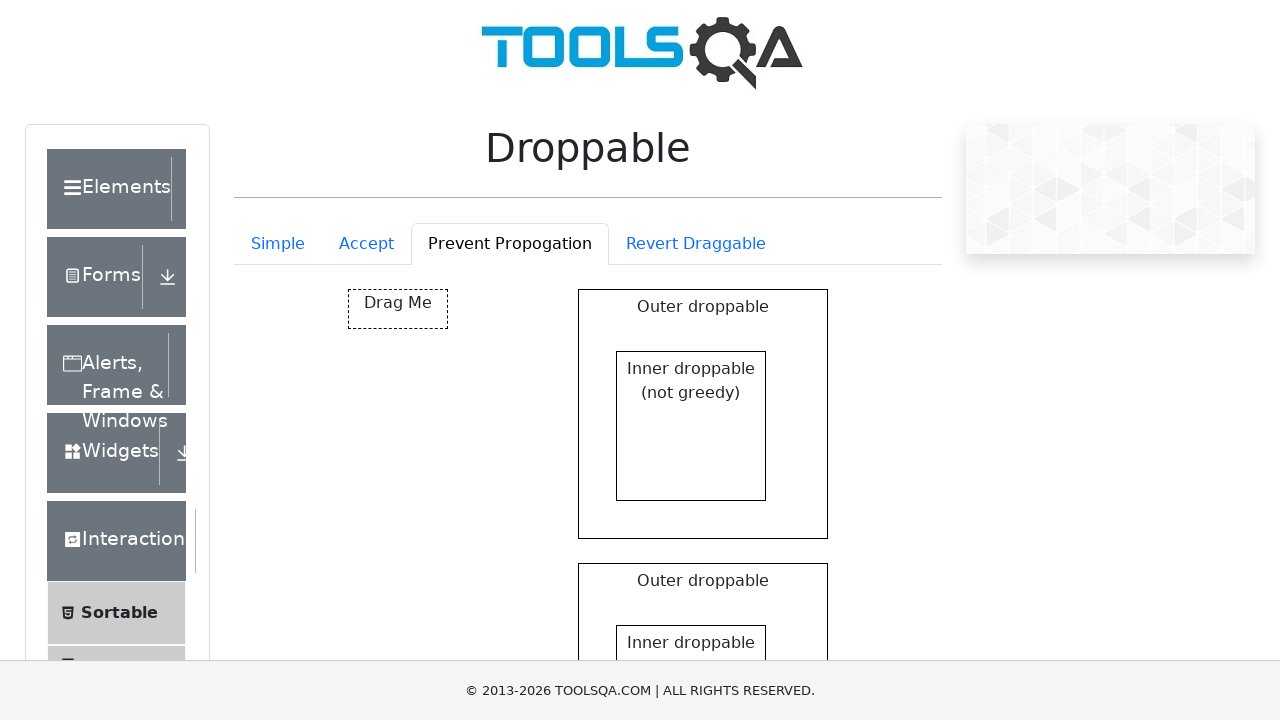

Dragged element into drop zone at (691, 645)
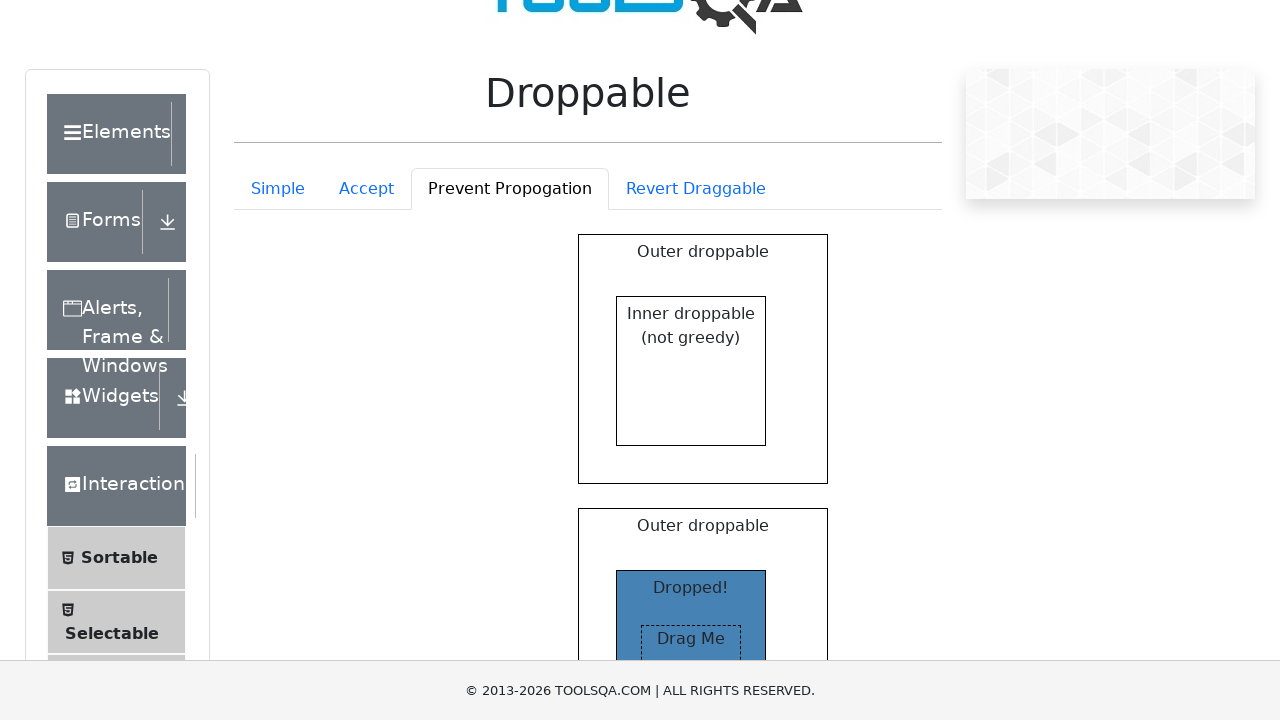

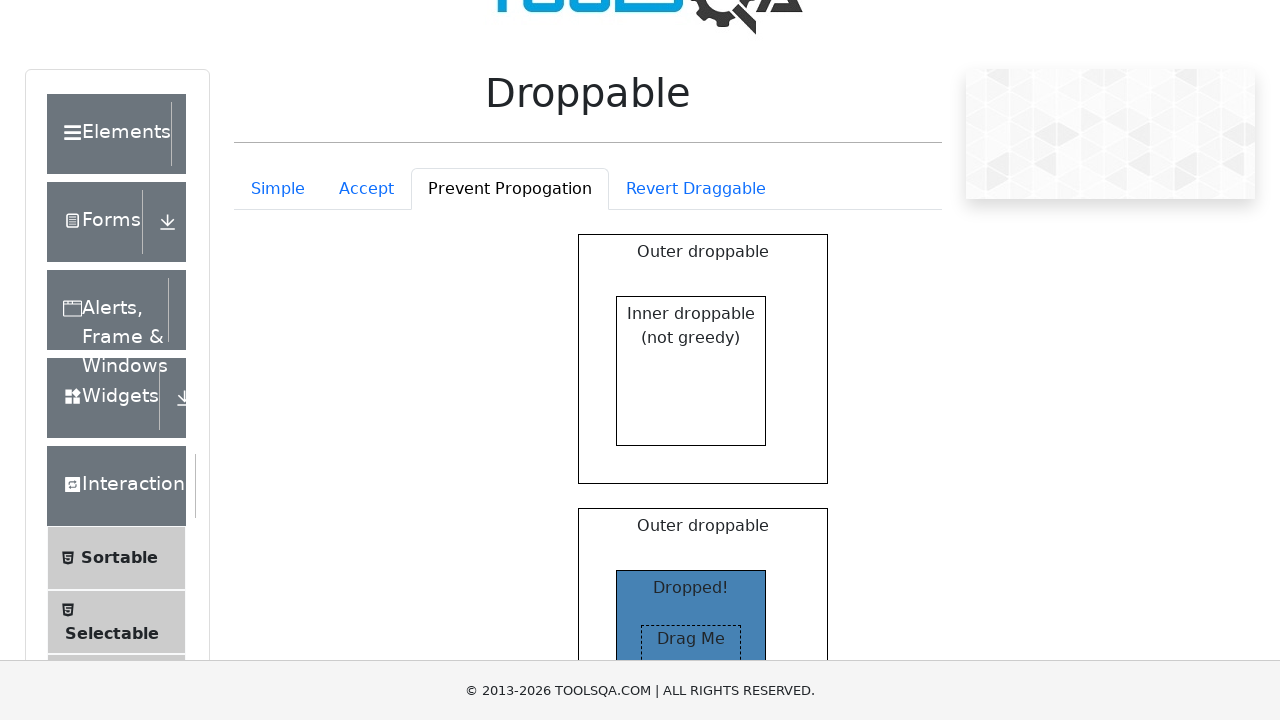